Tests the No Content link and verifies it responds with status 204

Starting URL: https://demoqa.com/links

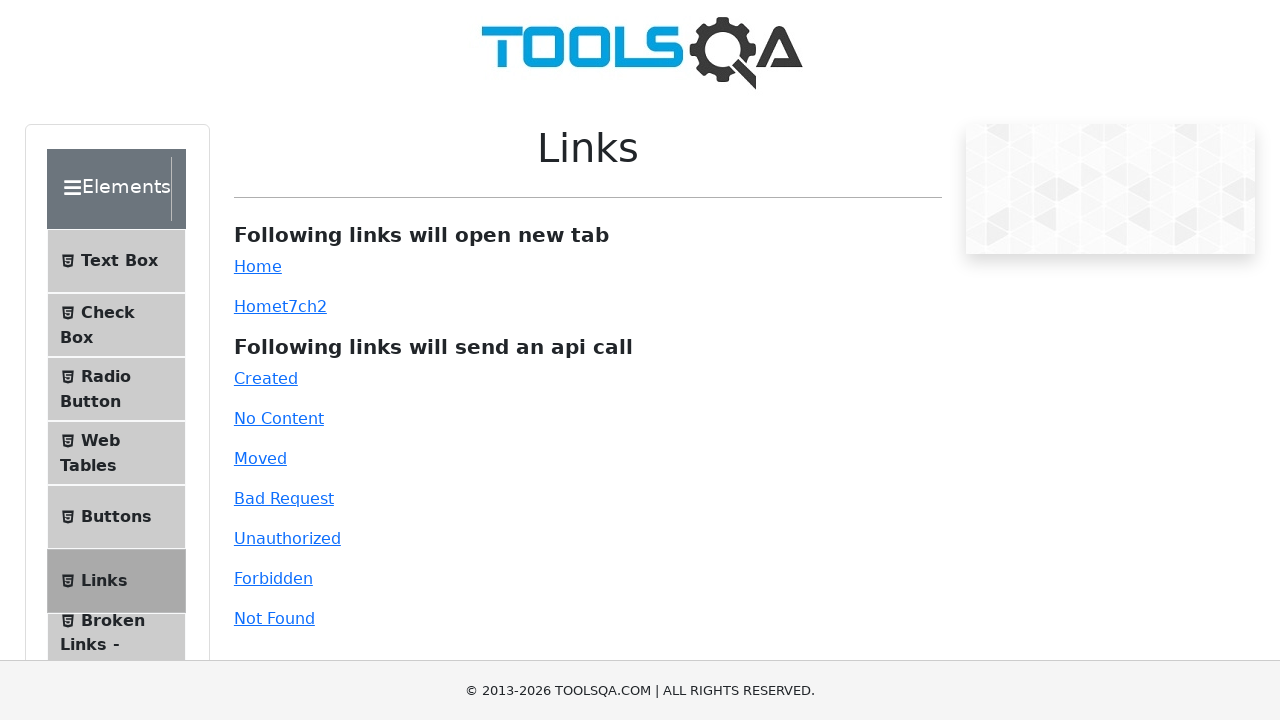

Clicked on the No Content link at (279, 418) on a#no-content
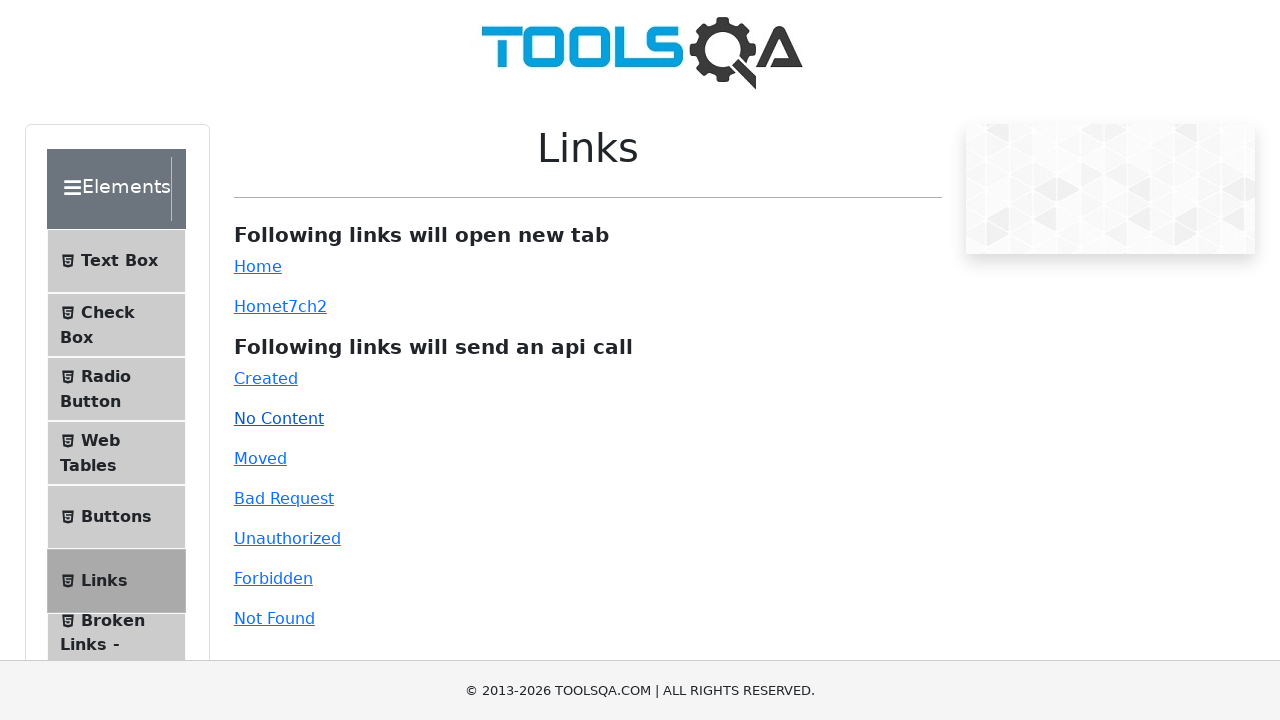

Waited for link response with 204 status to appear
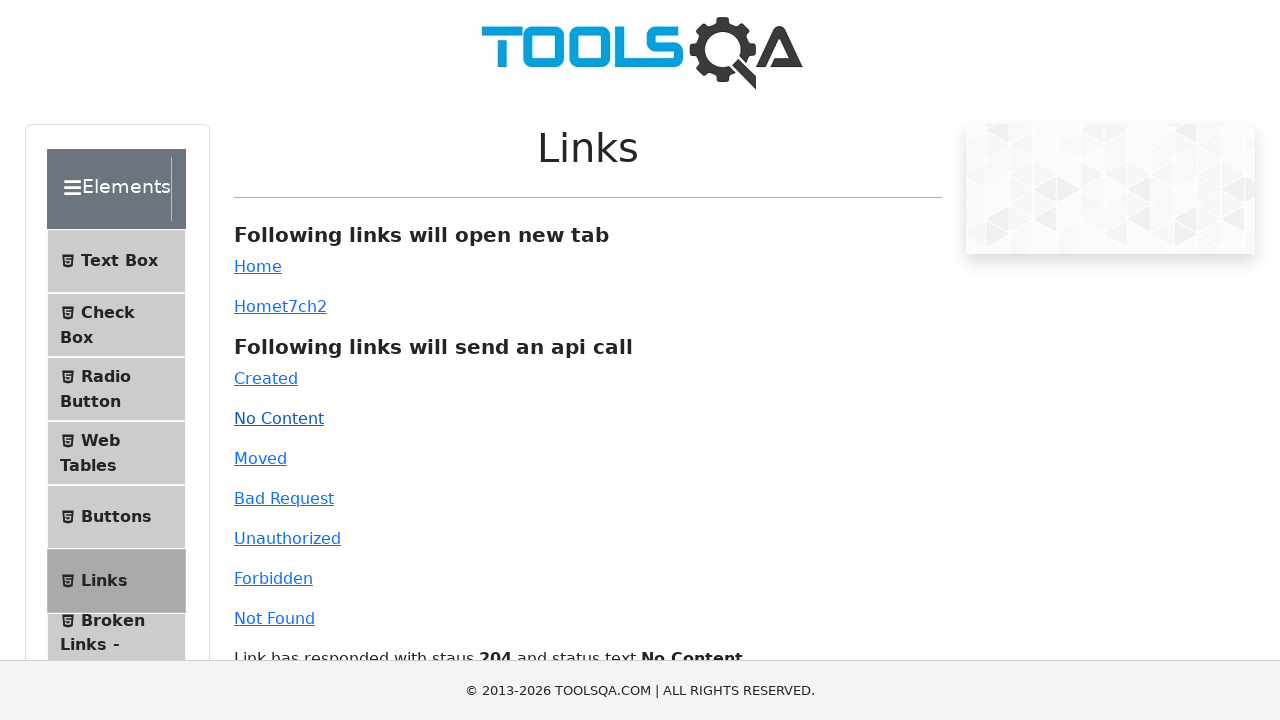

Retrieved response text from link response element
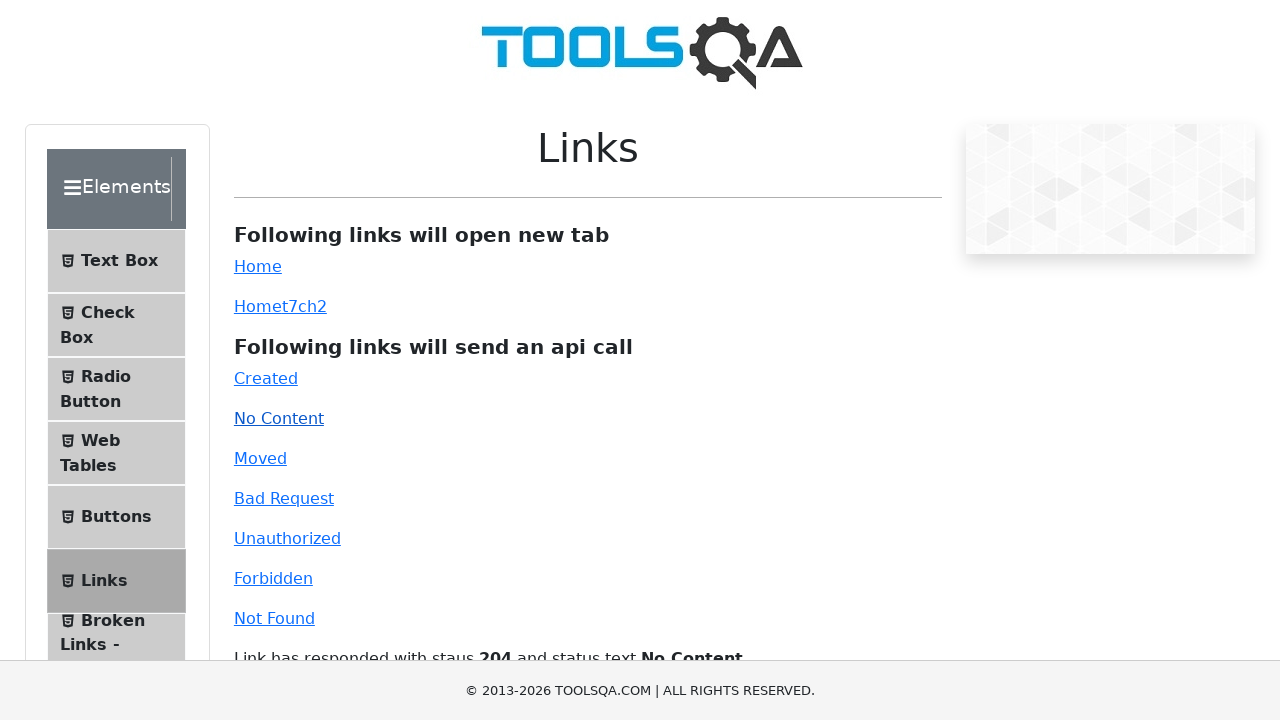

Verified response contains '204' status and 'No Content' message
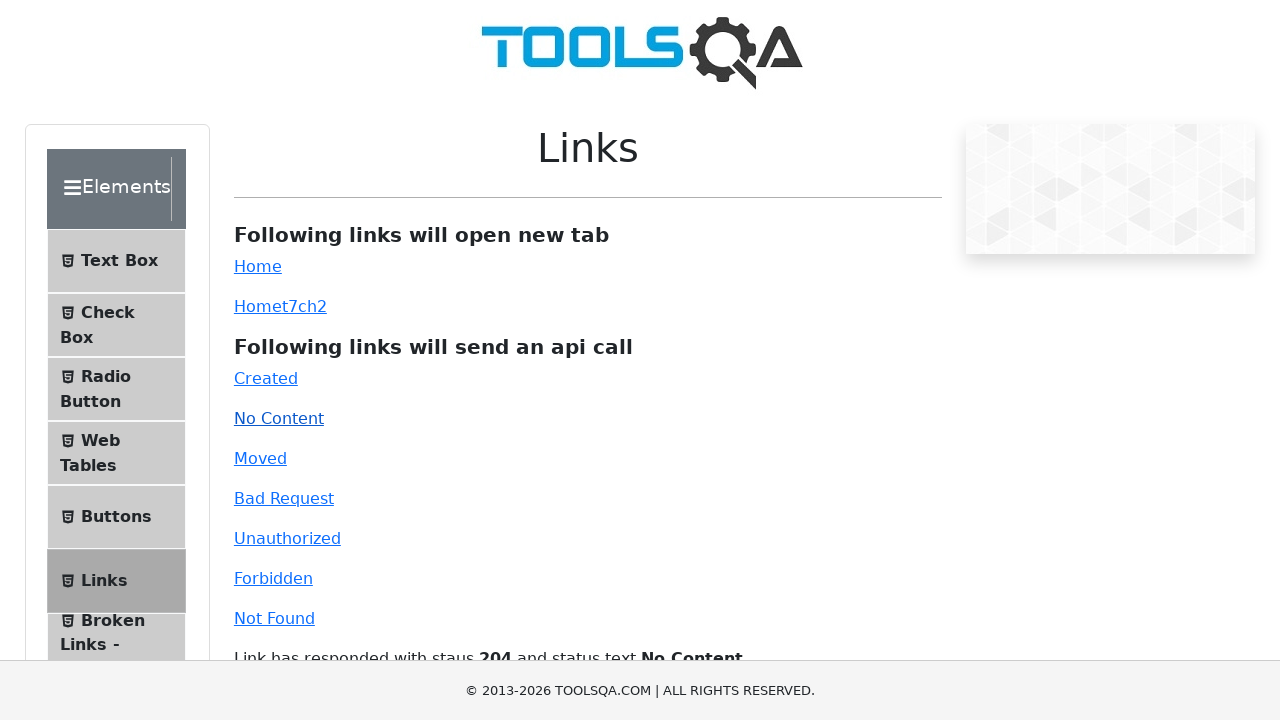

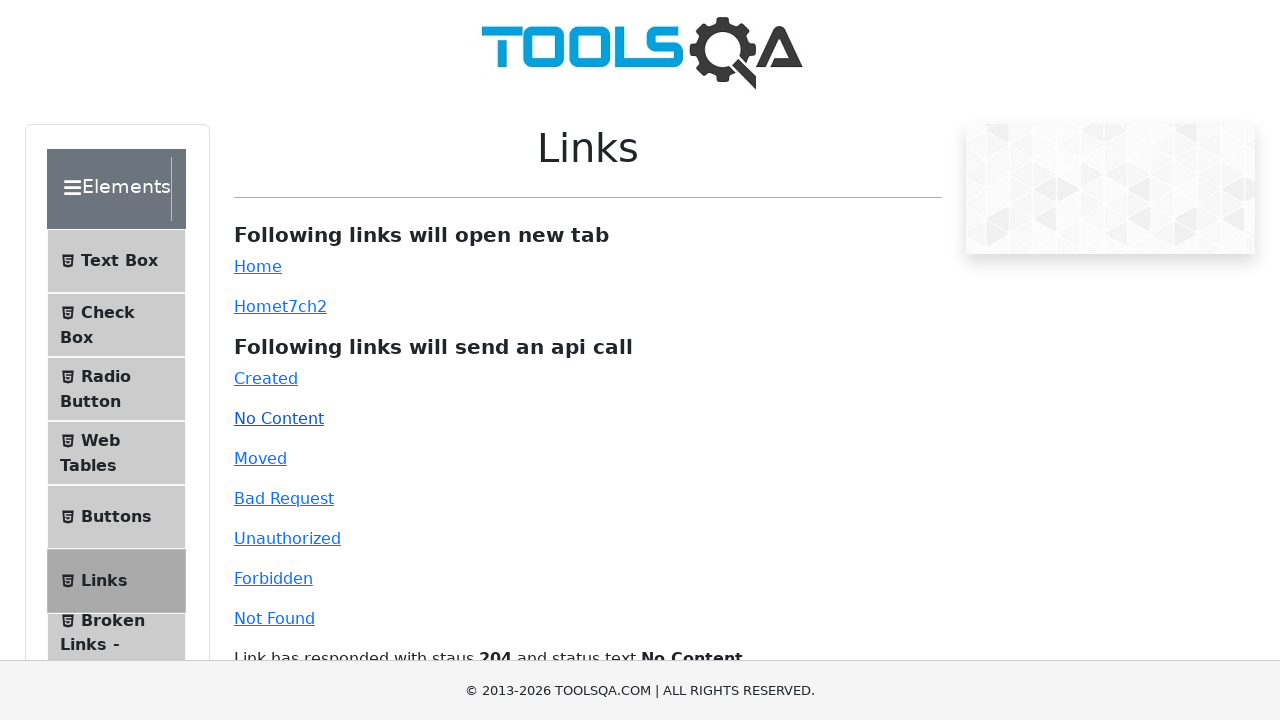